Tests drag and drop functionality by dragging element from column A to column B on a demo page

Starting URL: https://the-internet.herokuapp.com/drag_and_drop

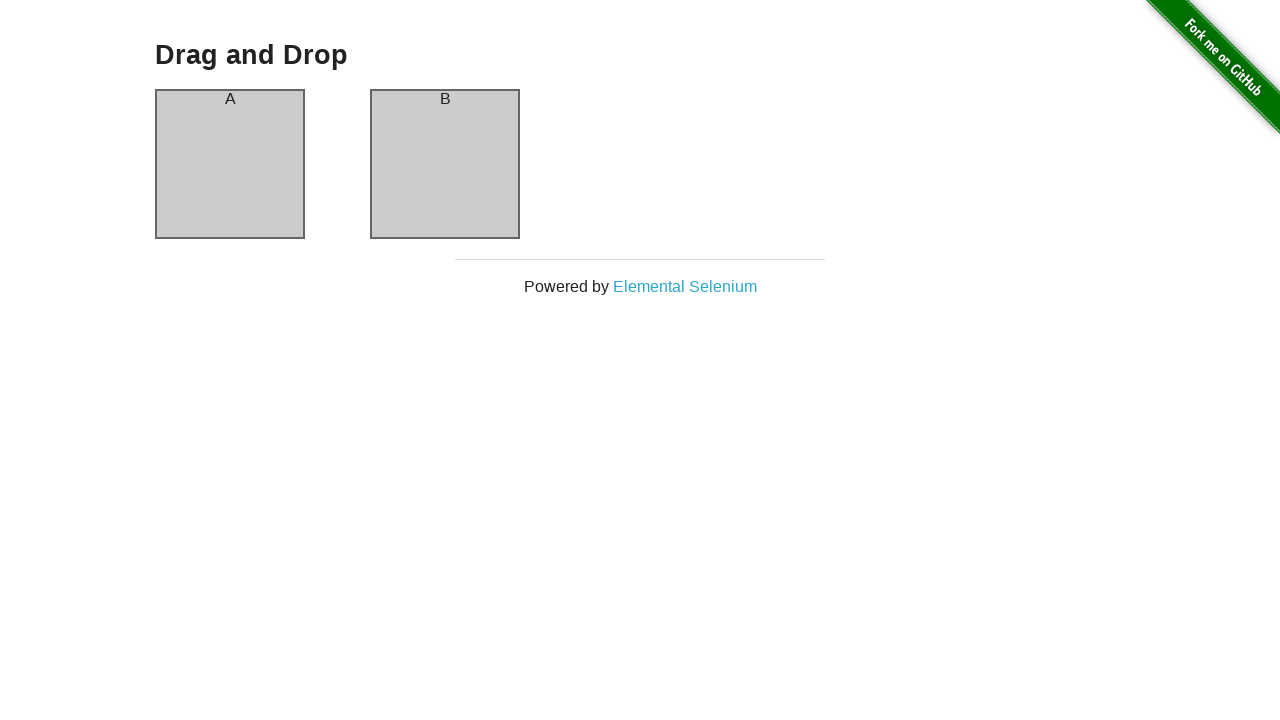

Located source element (column A)
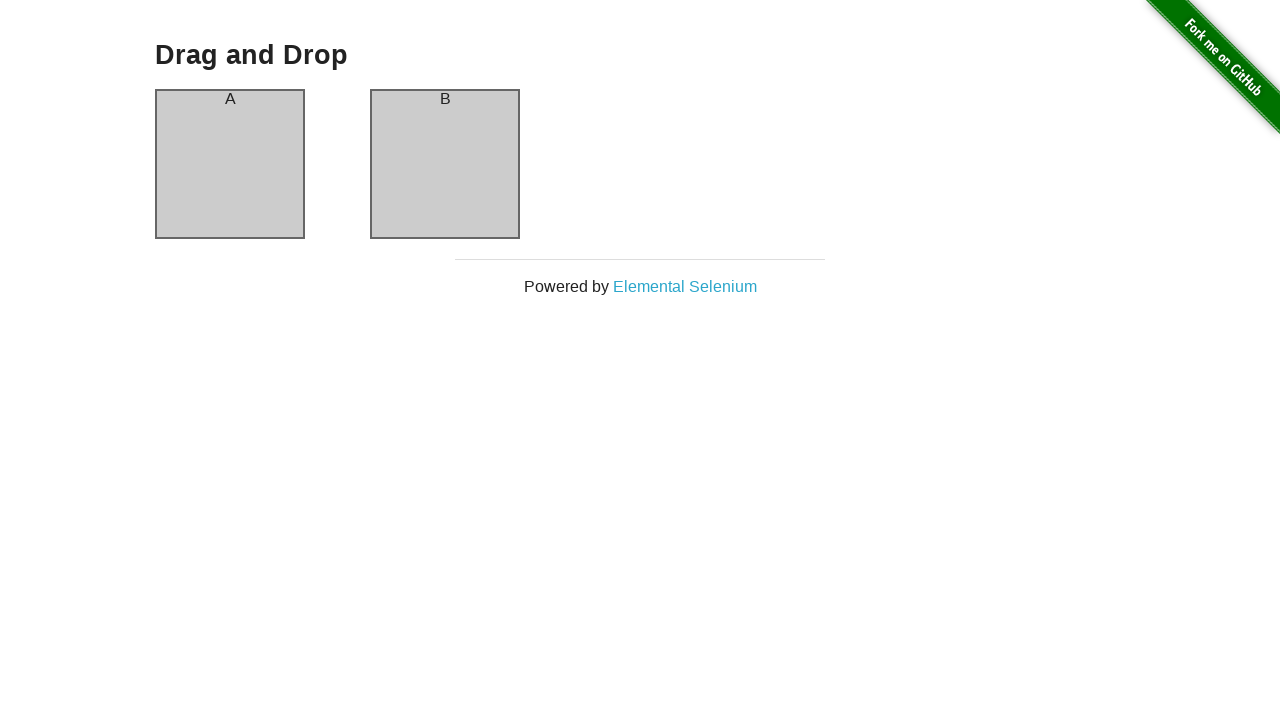

Located target element (column B)
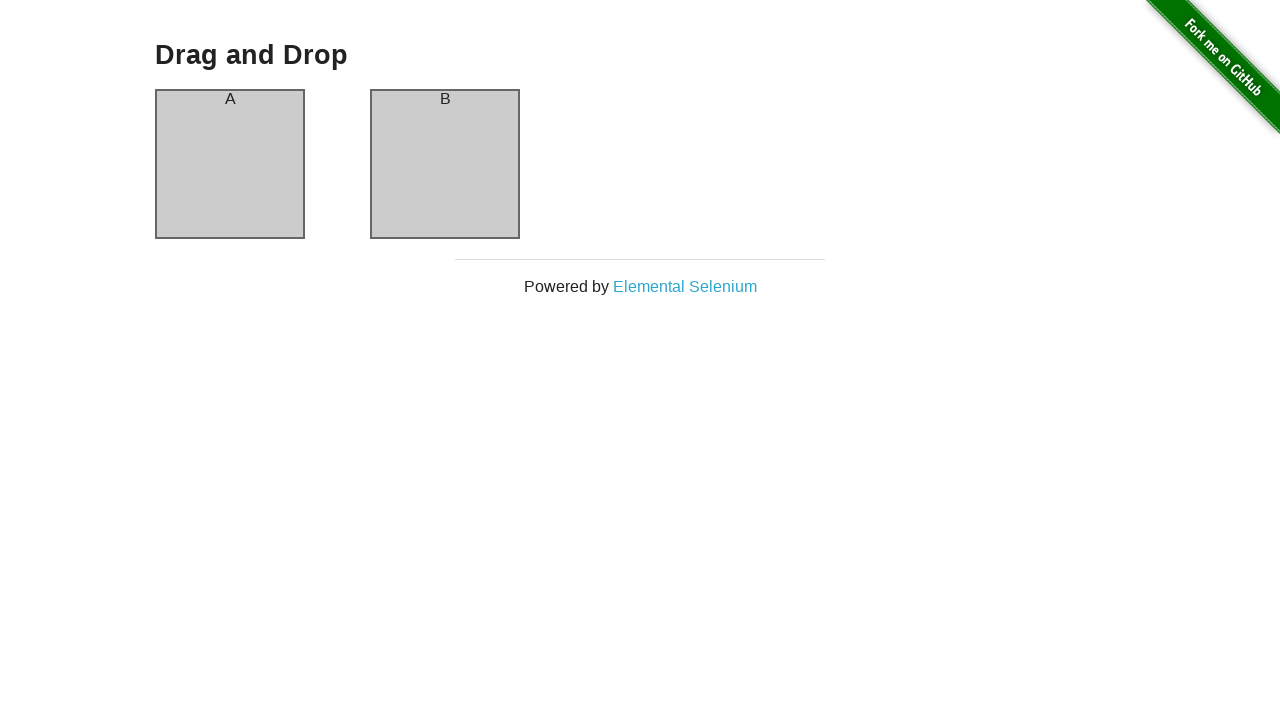

Dragged element from column A to column B at (445, 164)
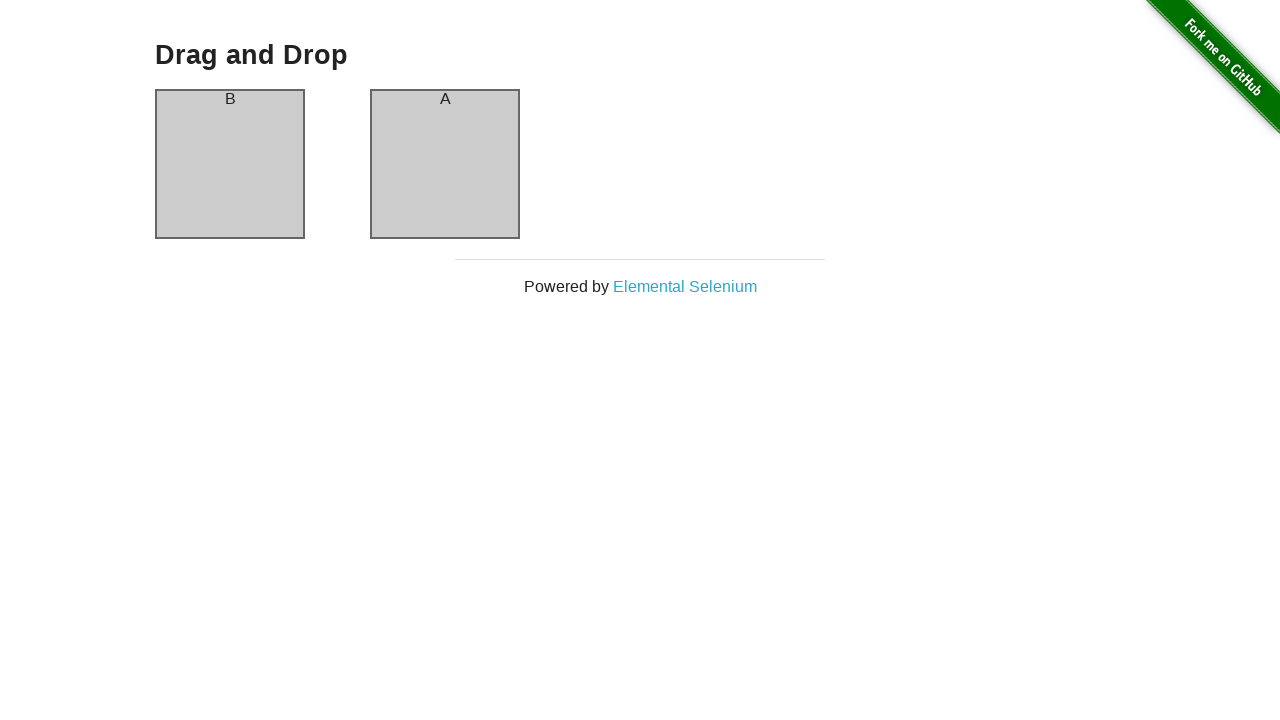

Waited 2 seconds for drag and drop operation to complete
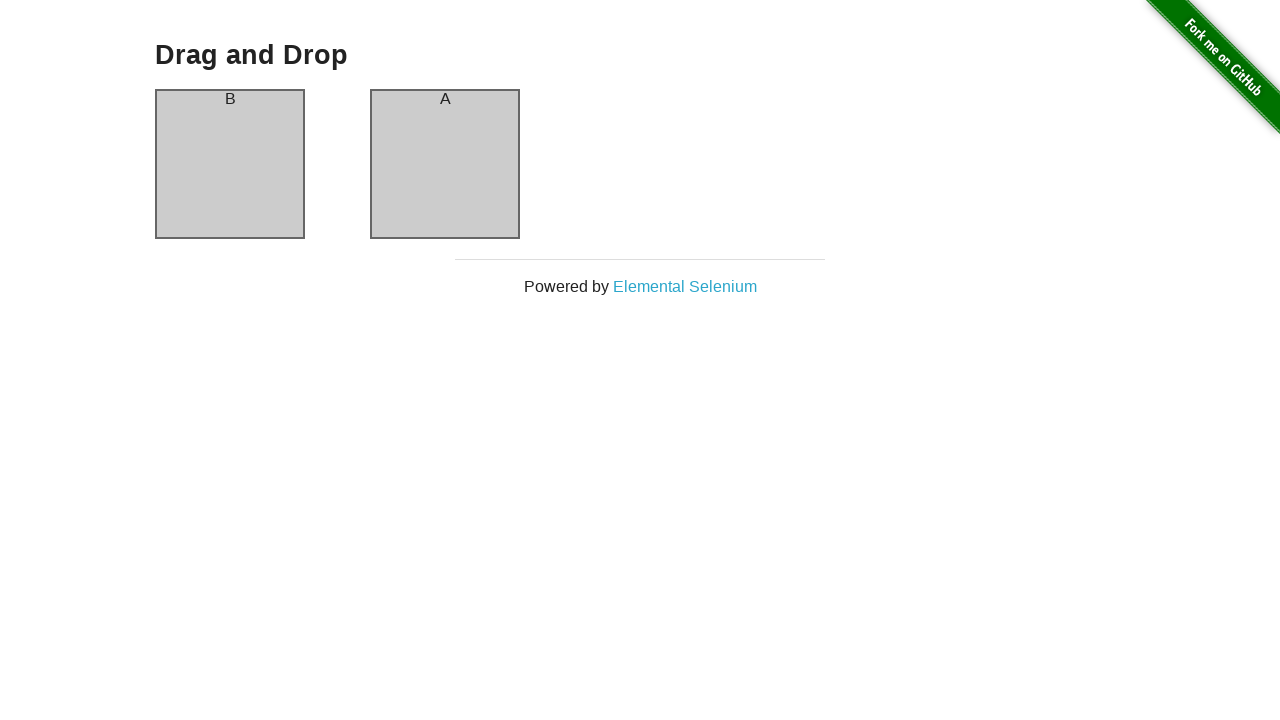

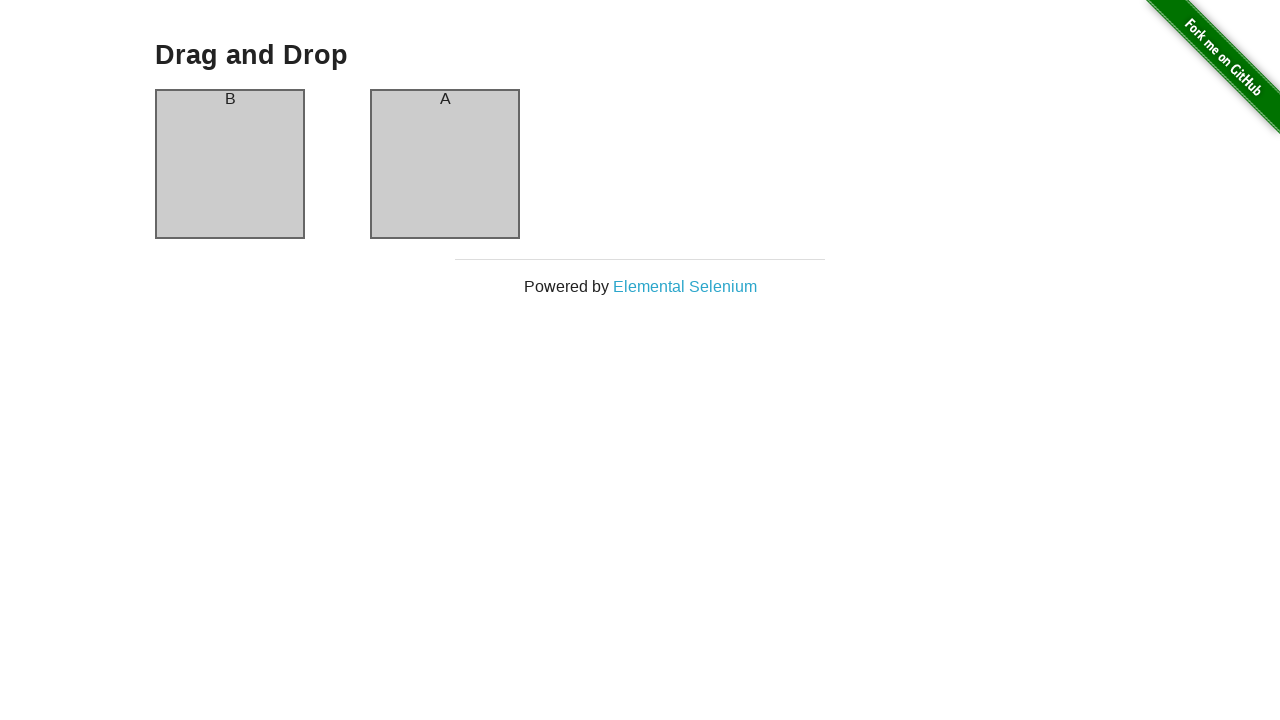